Tests an e-commerce checkout flow by searching for products, adding them to cart, proceeding to checkout, and applying a promo code

Starting URL: https://rahulshettyacademy.com/seleniumPractise/

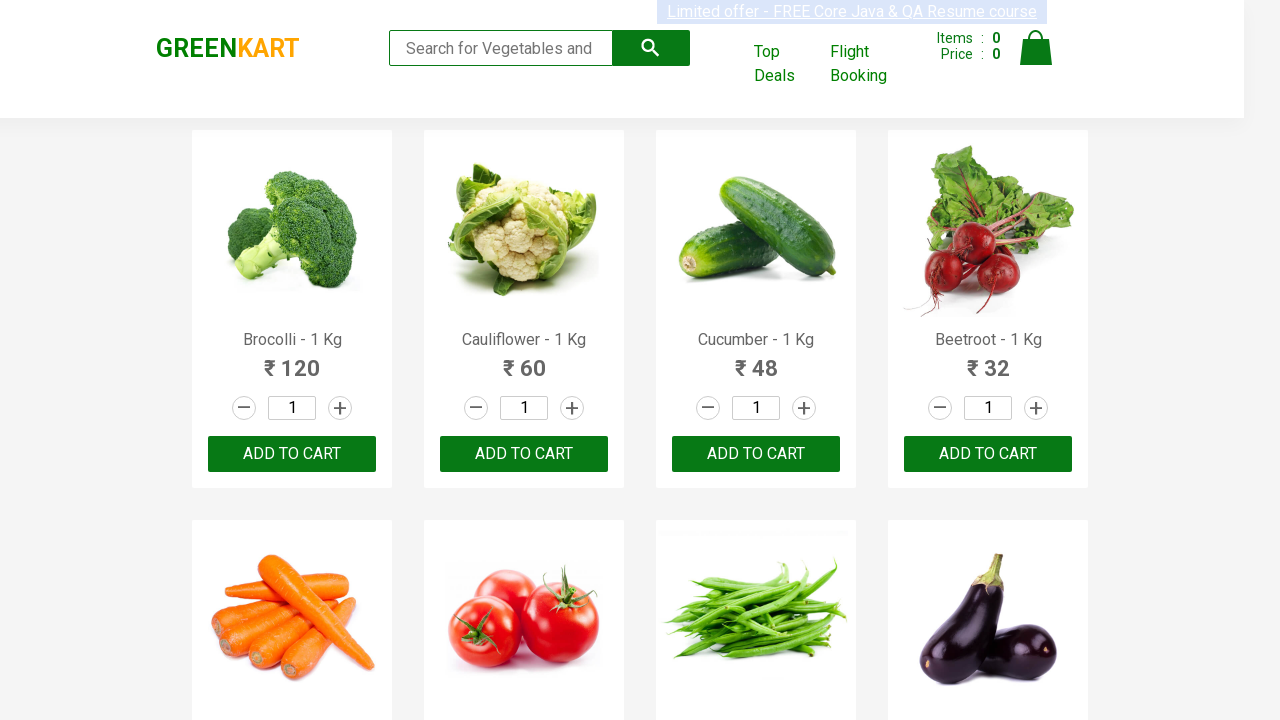

Filled search field with 'ber' to filter products on input.search-keyword
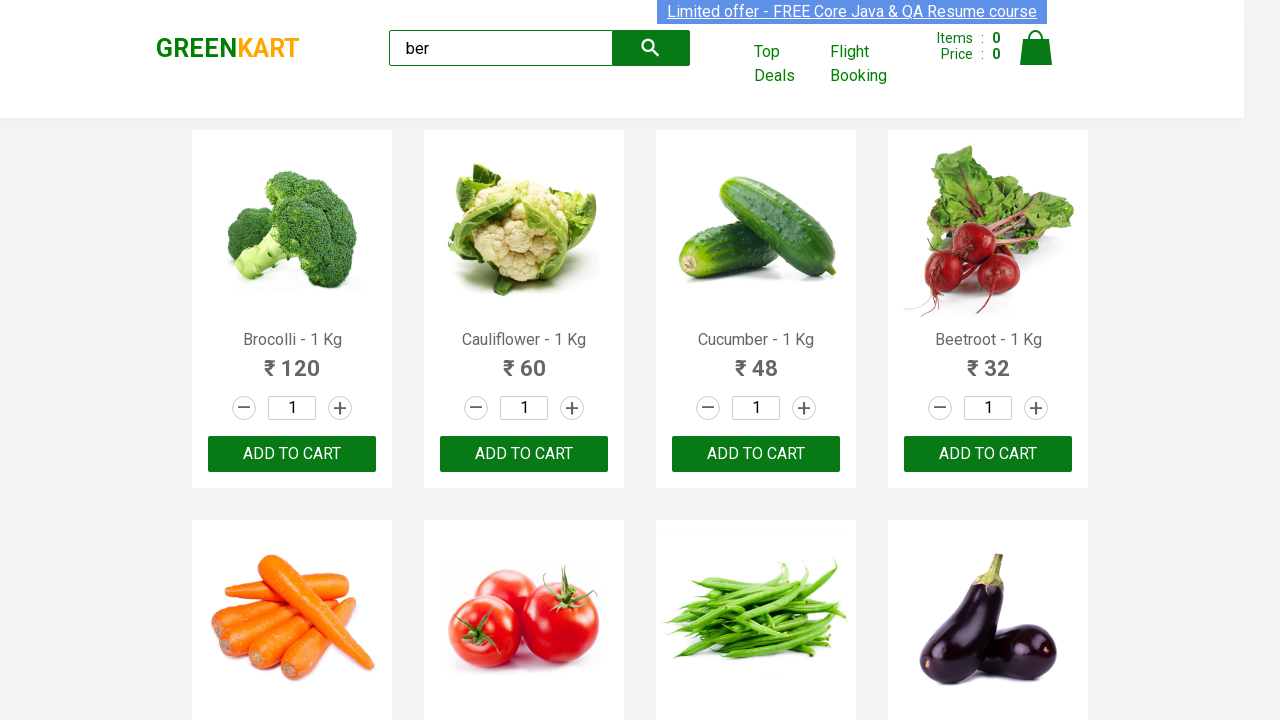

Waited for search results to load
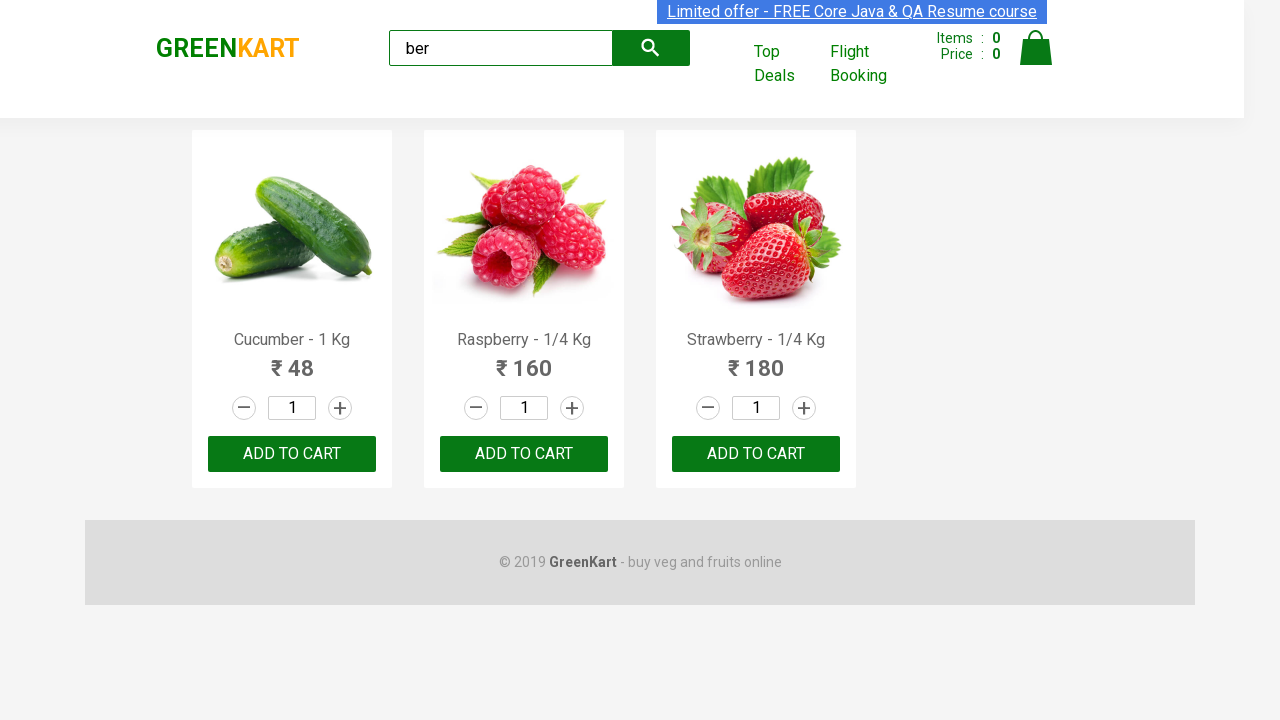

Verified 3 products are displayed in search results
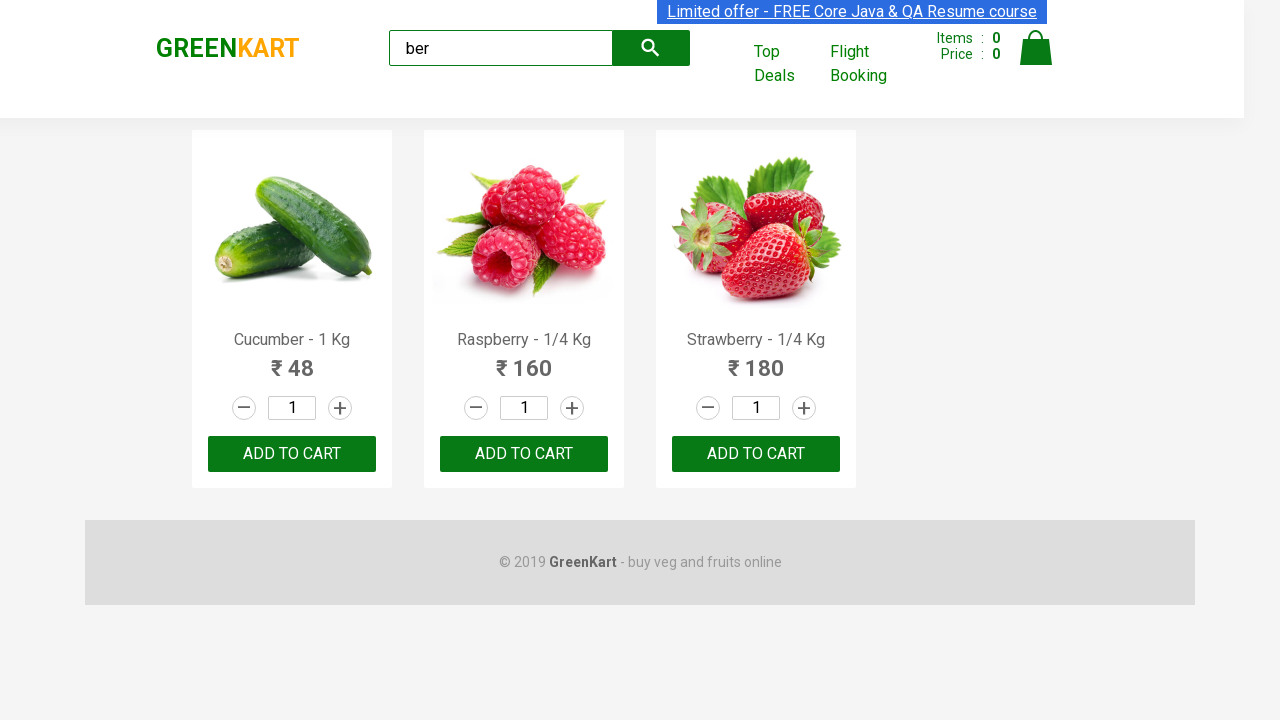

Clicked add-to-cart button for product 1 at (292, 454) on xpath=//div[@class='product-action']/button >> nth=0
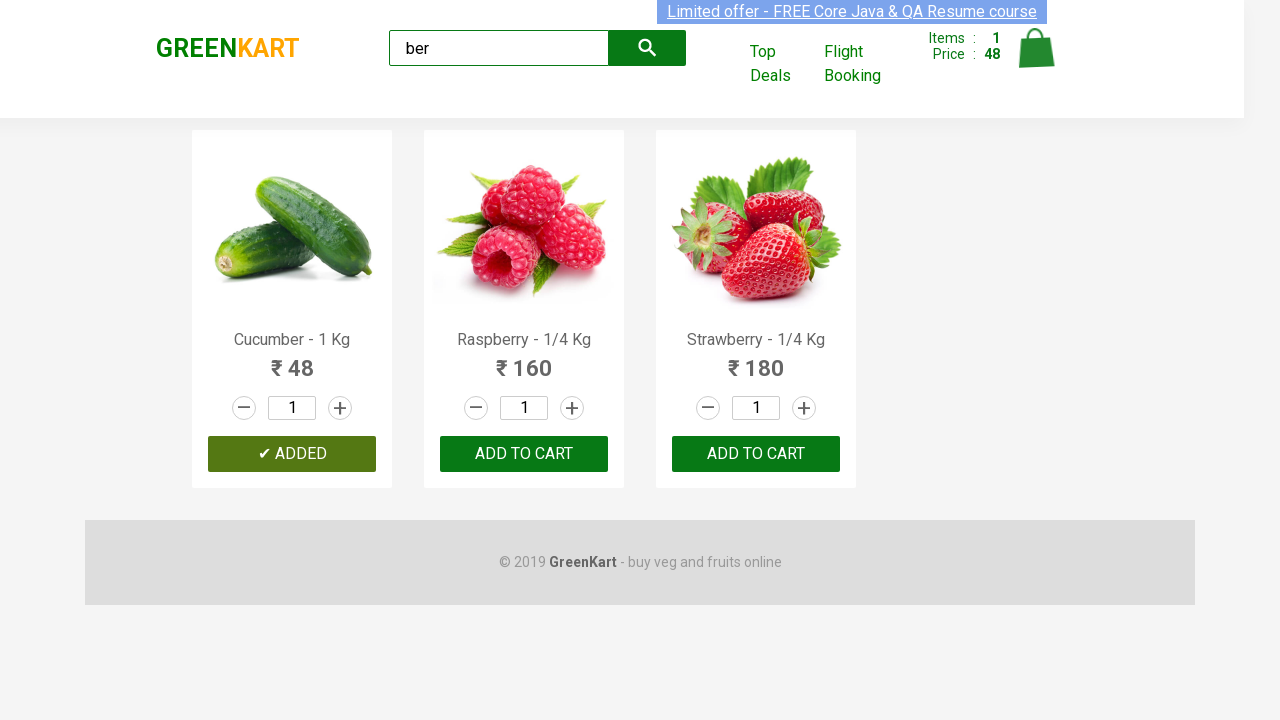

Clicked add-to-cart button for product 2 at (524, 454) on xpath=//div[@class='product-action']/button >> nth=1
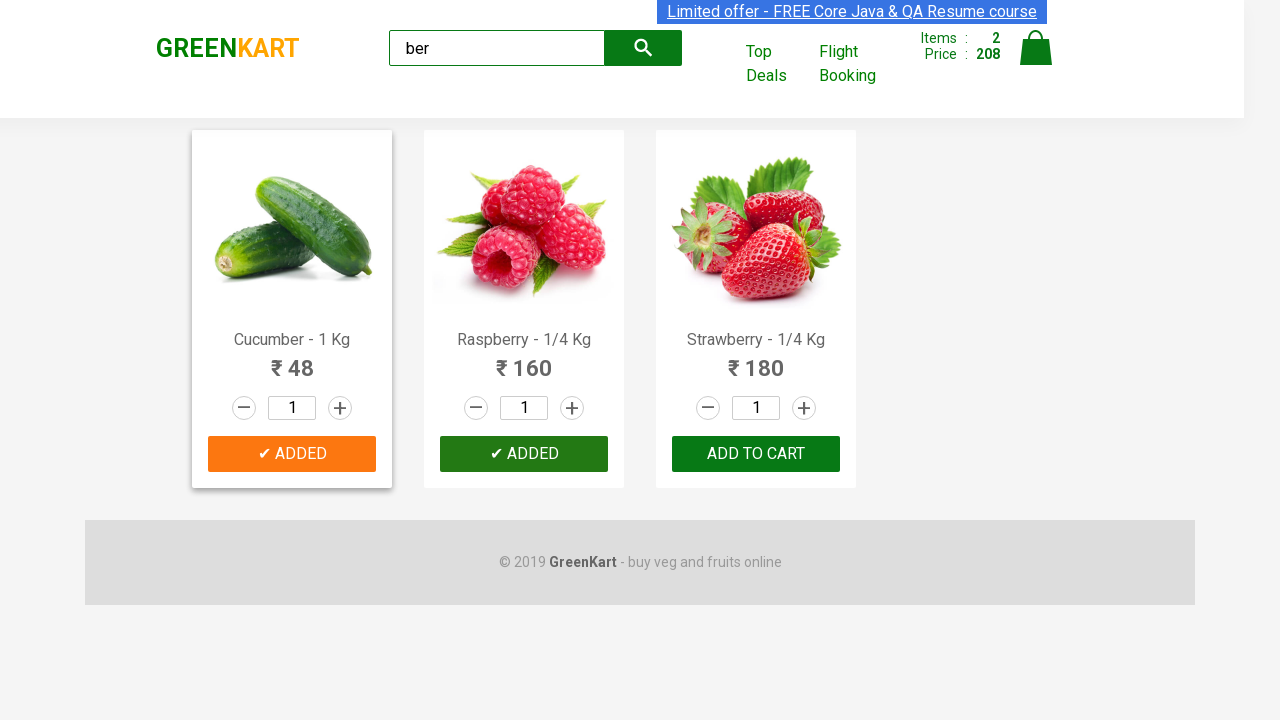

Clicked add-to-cart button for product 3 at (756, 454) on xpath=//div[@class='product-action']/button >> nth=2
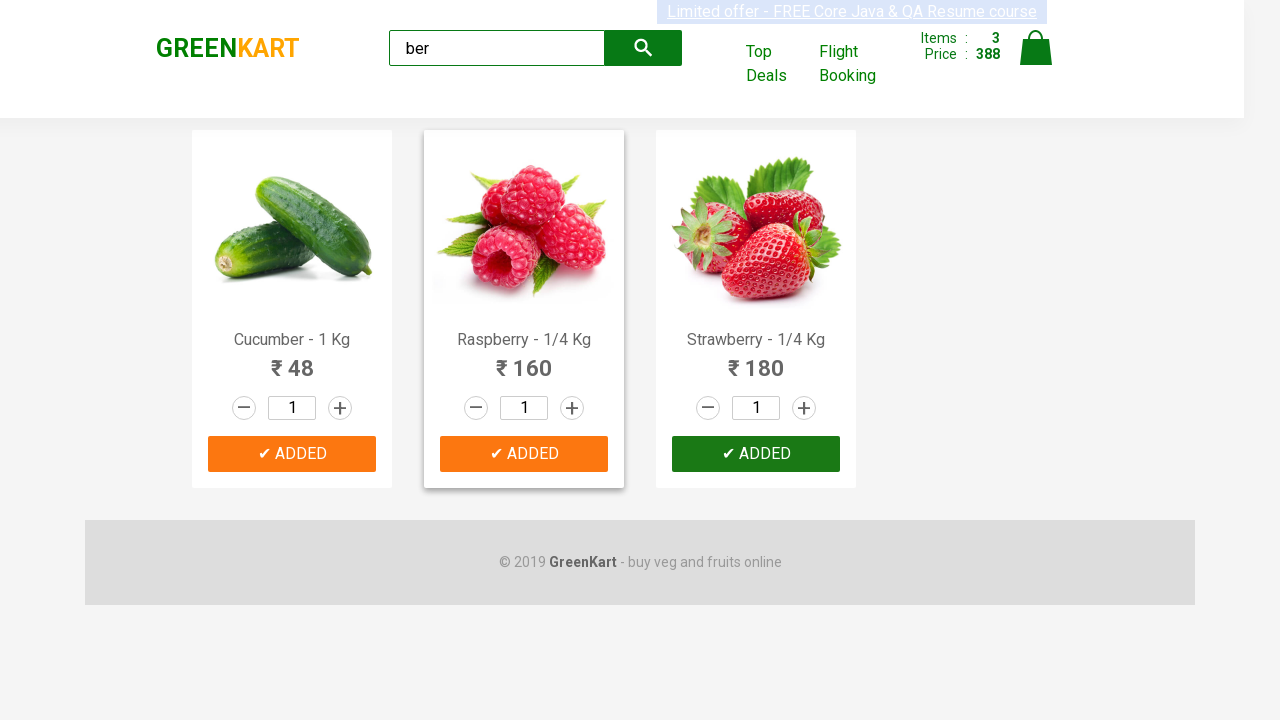

Clicked cart icon to view shopping cart at (1036, 48) on img[alt='Cart']
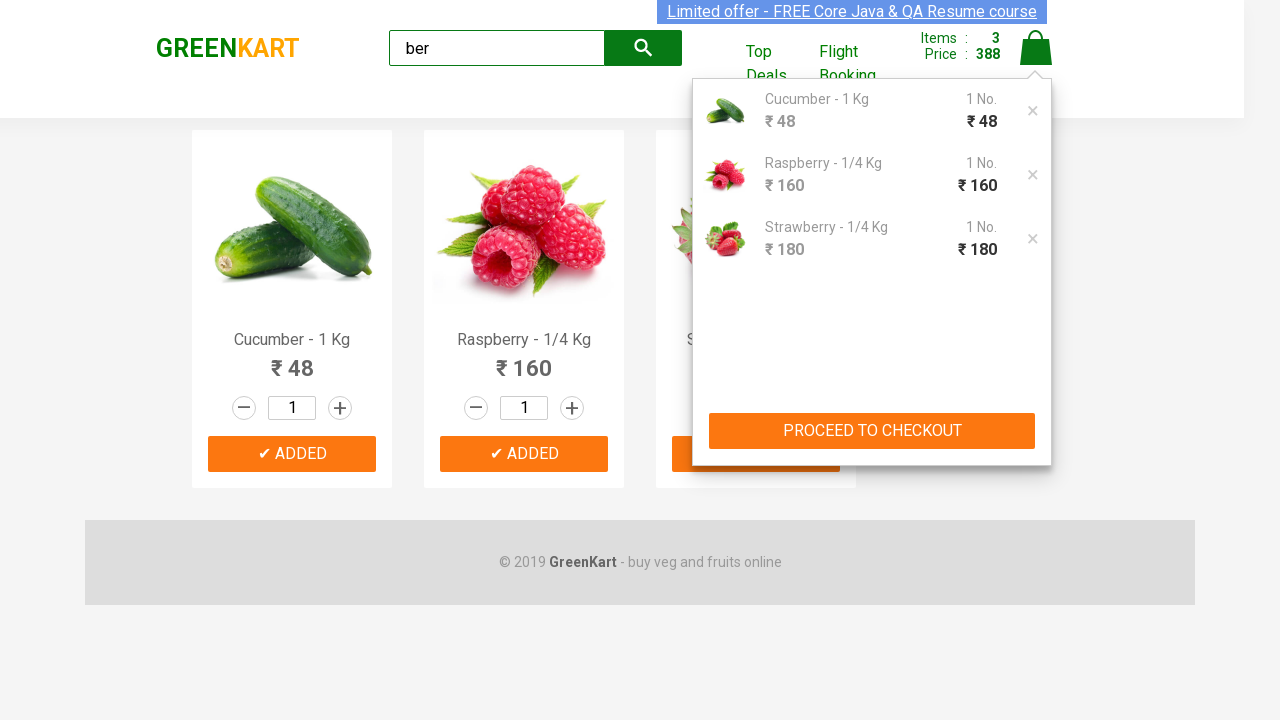

Clicked 'PROCEED TO CHECKOUT' button at (872, 431) on xpath=//button[text()='PROCEED TO CHECKOUT']
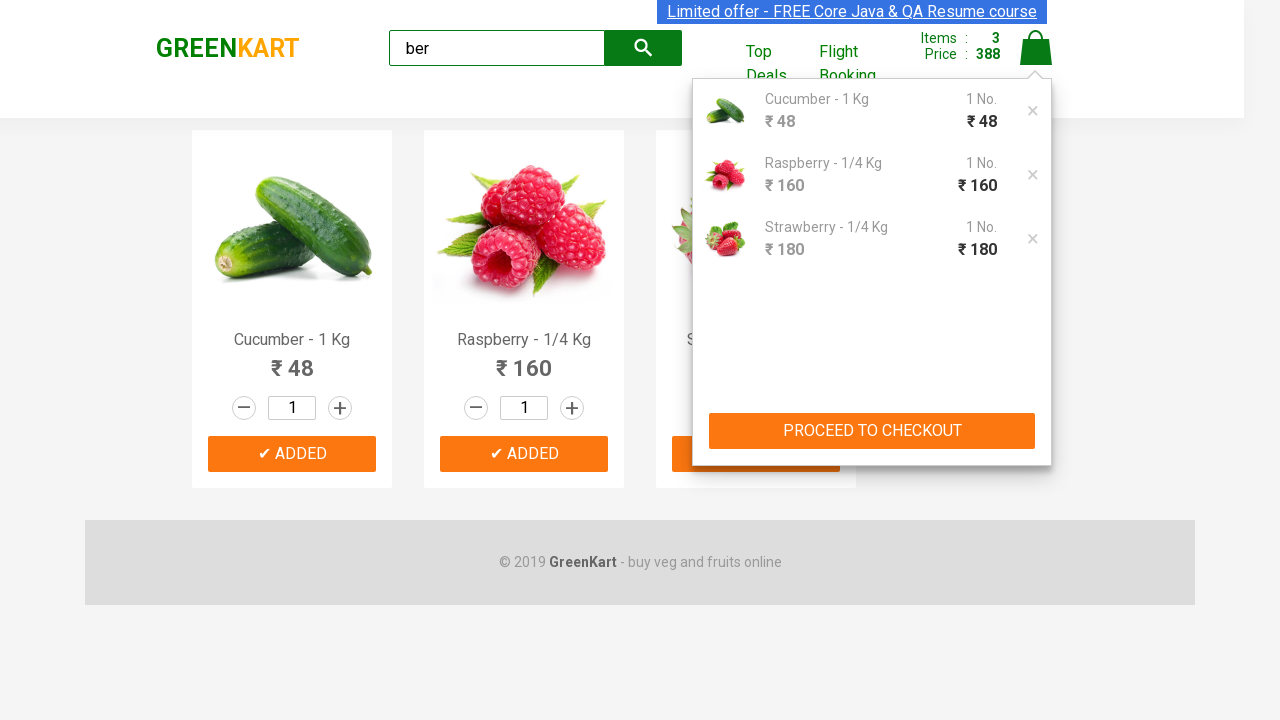

Entered promo code 'rahulshettyacademy' on .promoCode
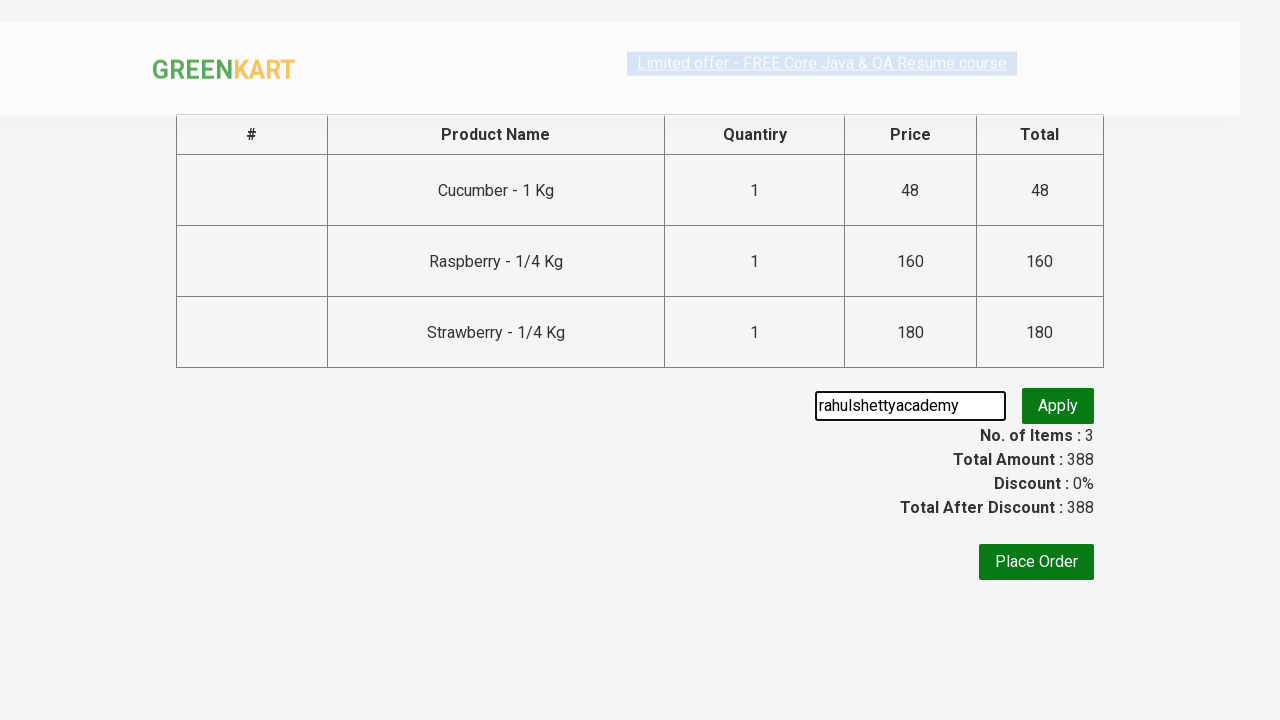

Clicked button to apply promo code at (1058, 406) on .promoBtn
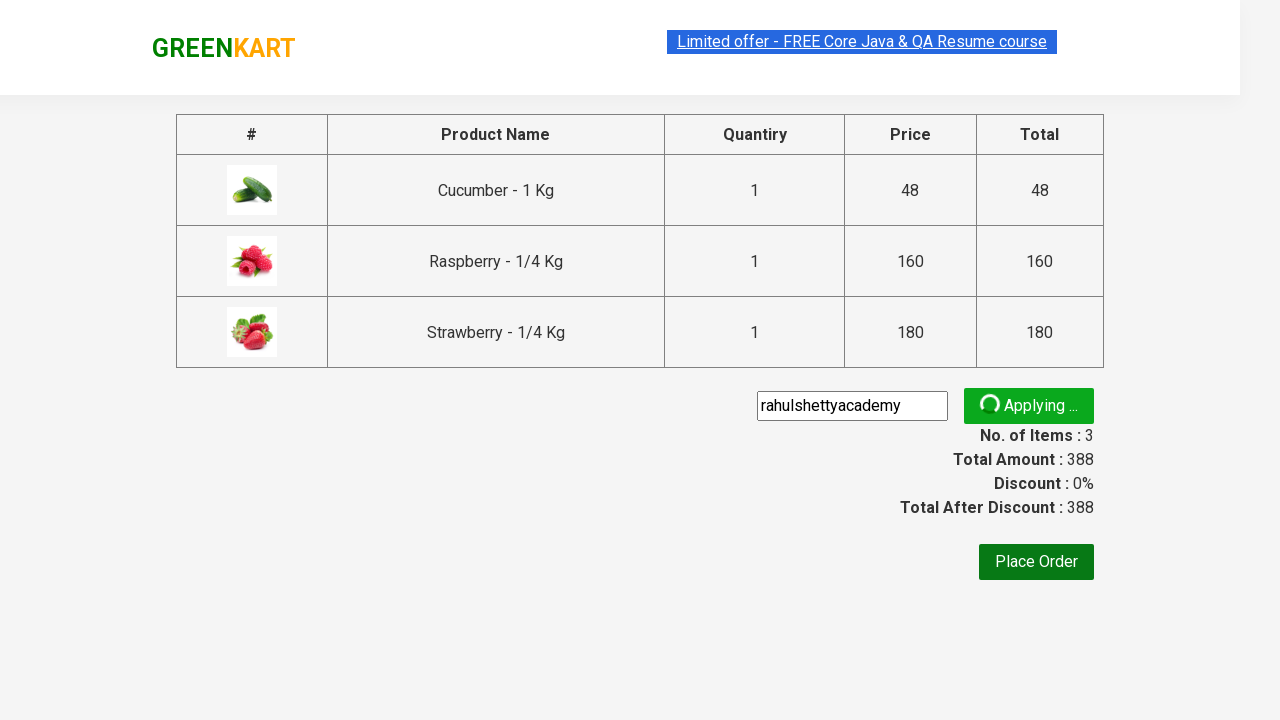

Promo code message appeared and is visible
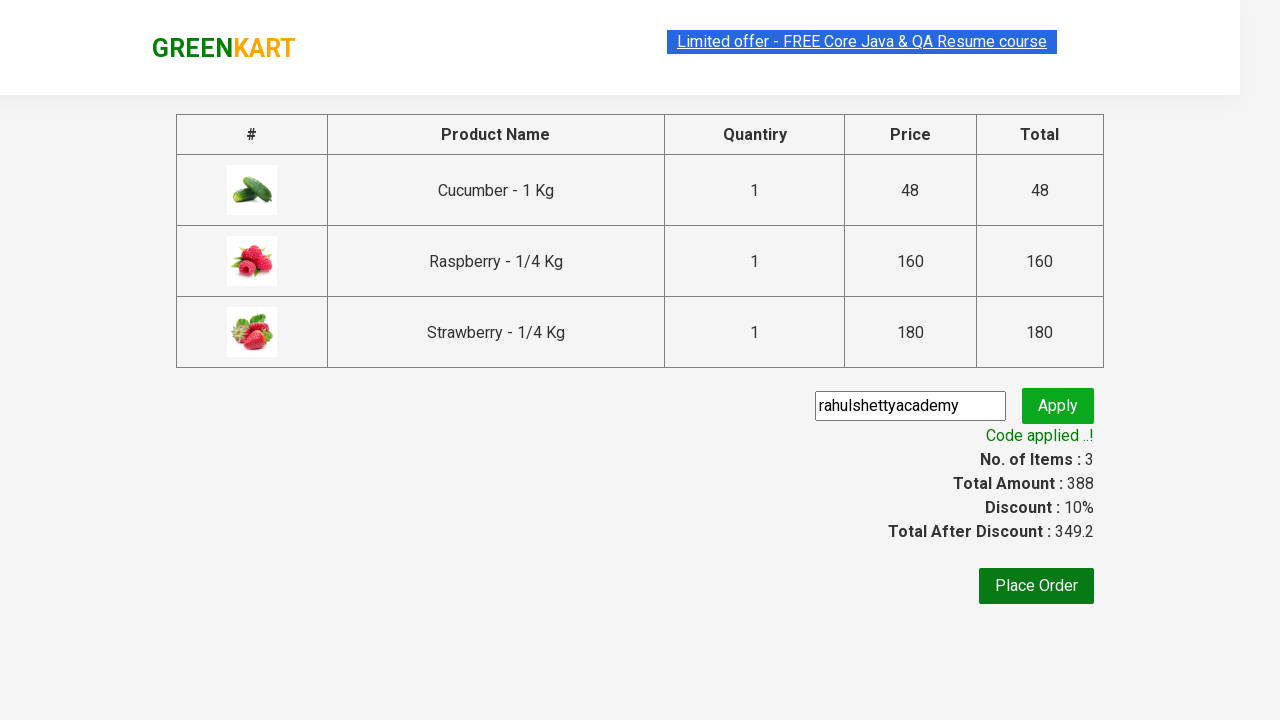

Promo message content: Code applied ..!
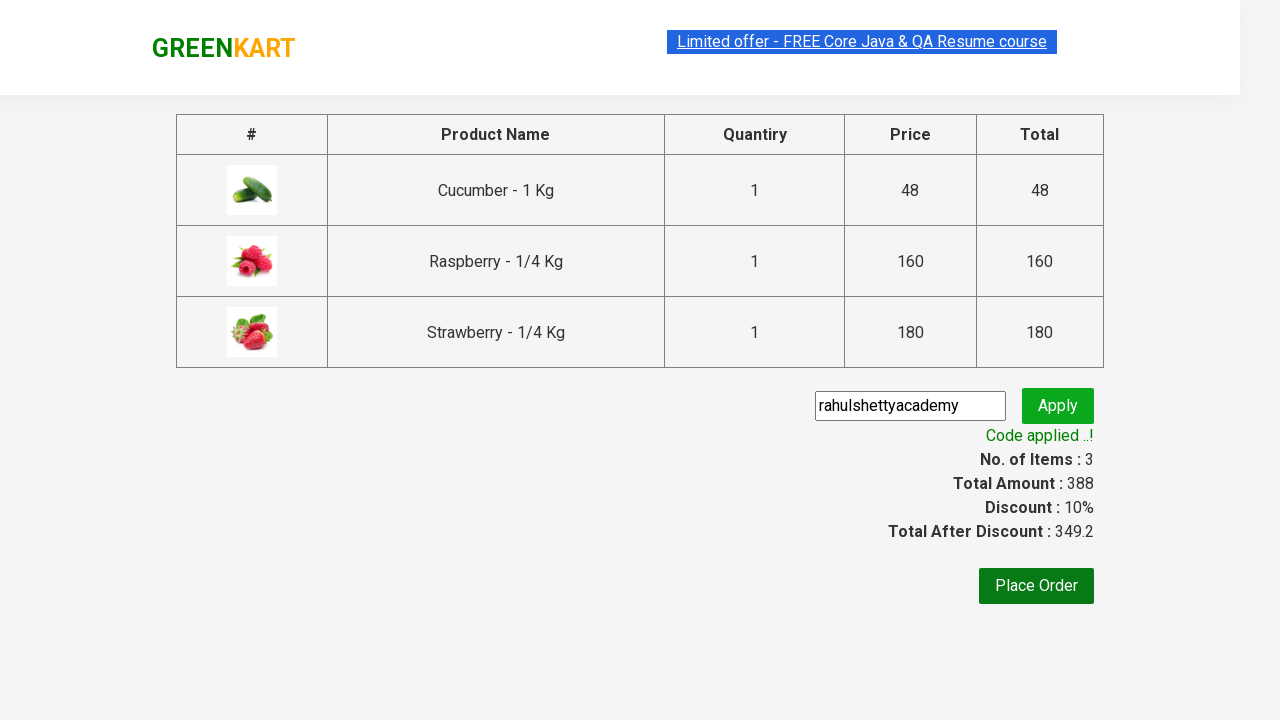

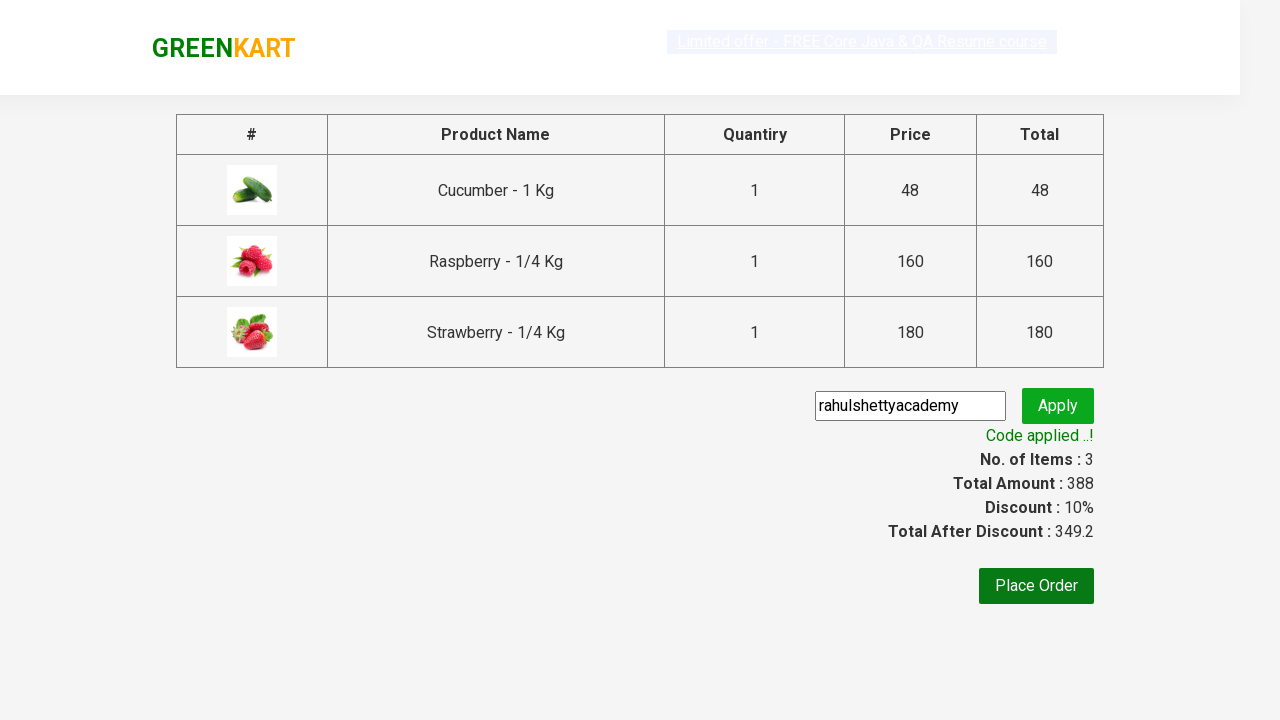